Tests the search/filter functionality on a grocery offers page by entering "Rice" in the search field and verifying that only items containing "Rice" are displayed in the results.

Starting URL: https://rahulshettyacademy.com/greenkart/#/offers

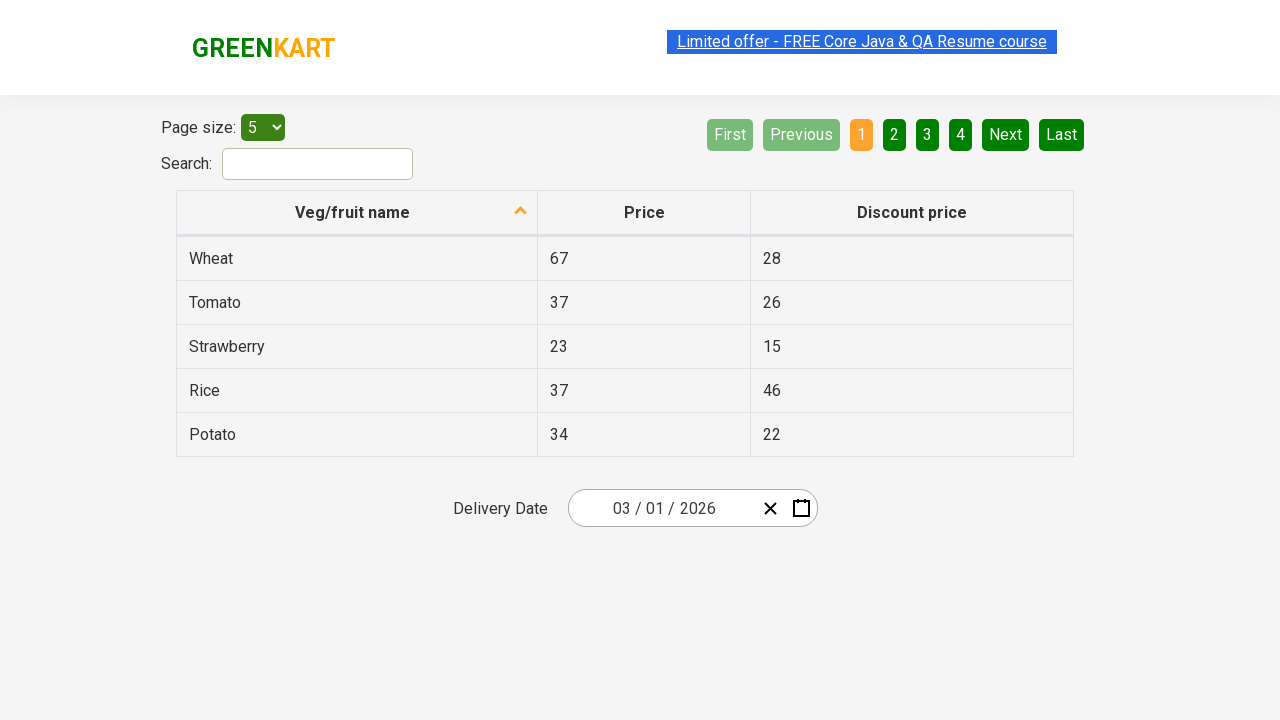

Filled search field with 'Rice' to filter grocery offers on #search-field
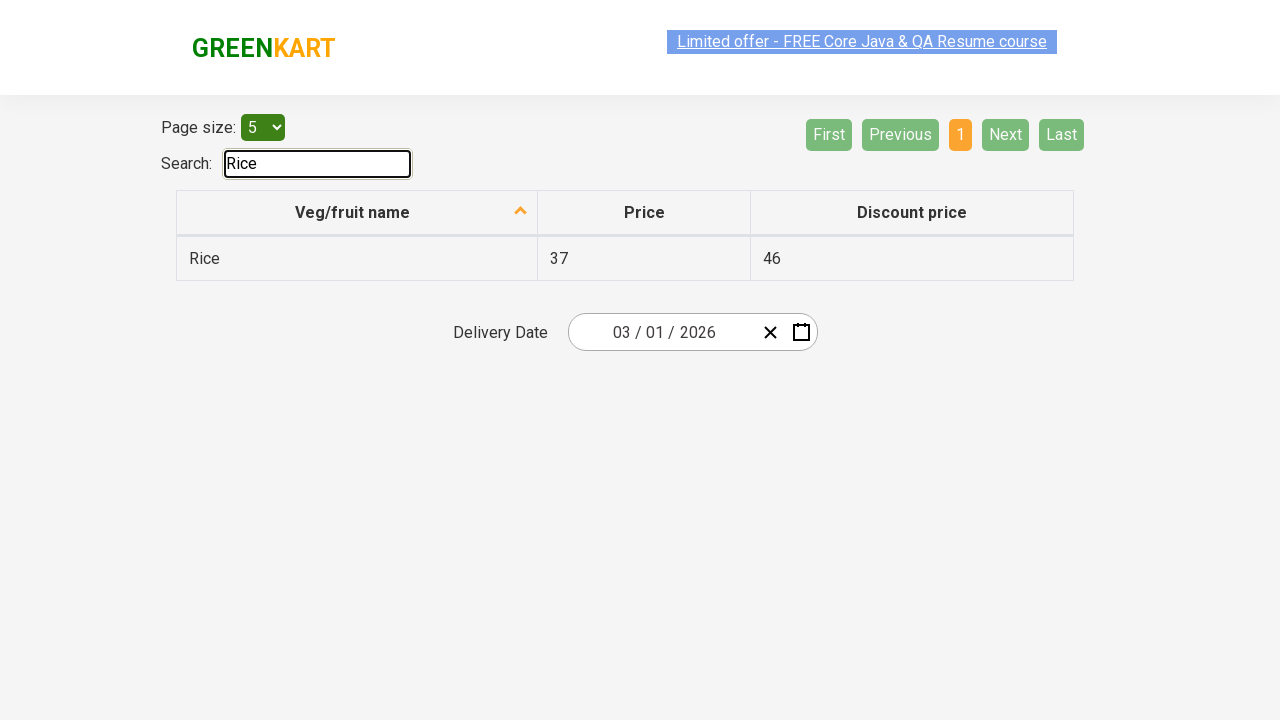

Filtered results loaded and item names are visible
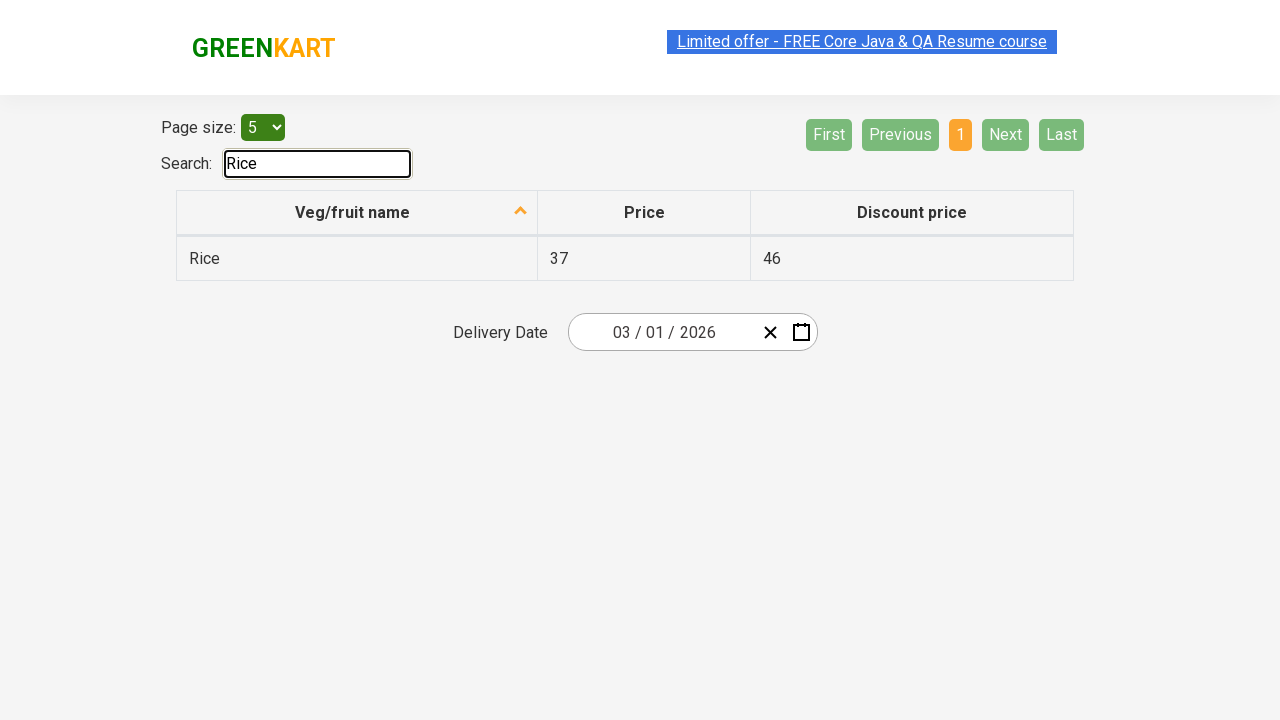

Retrieved 1 items from filtered results
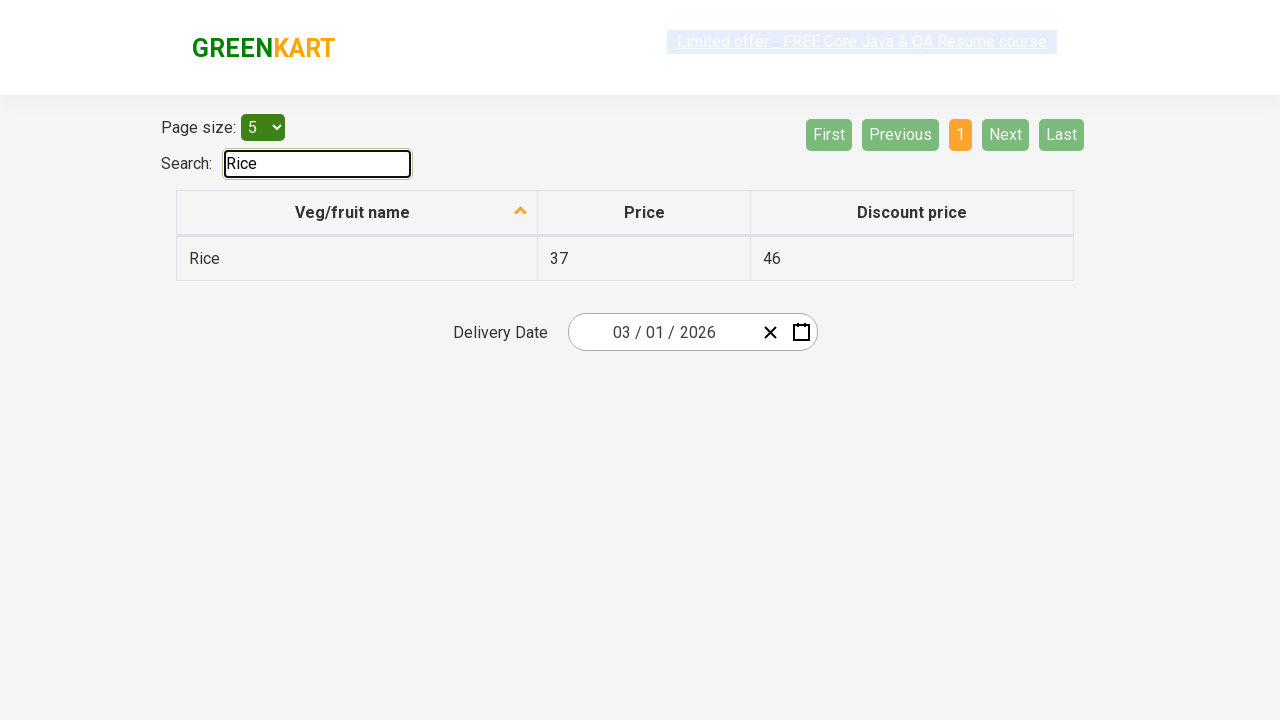

Verified item 'Rice' contains 'Rice'
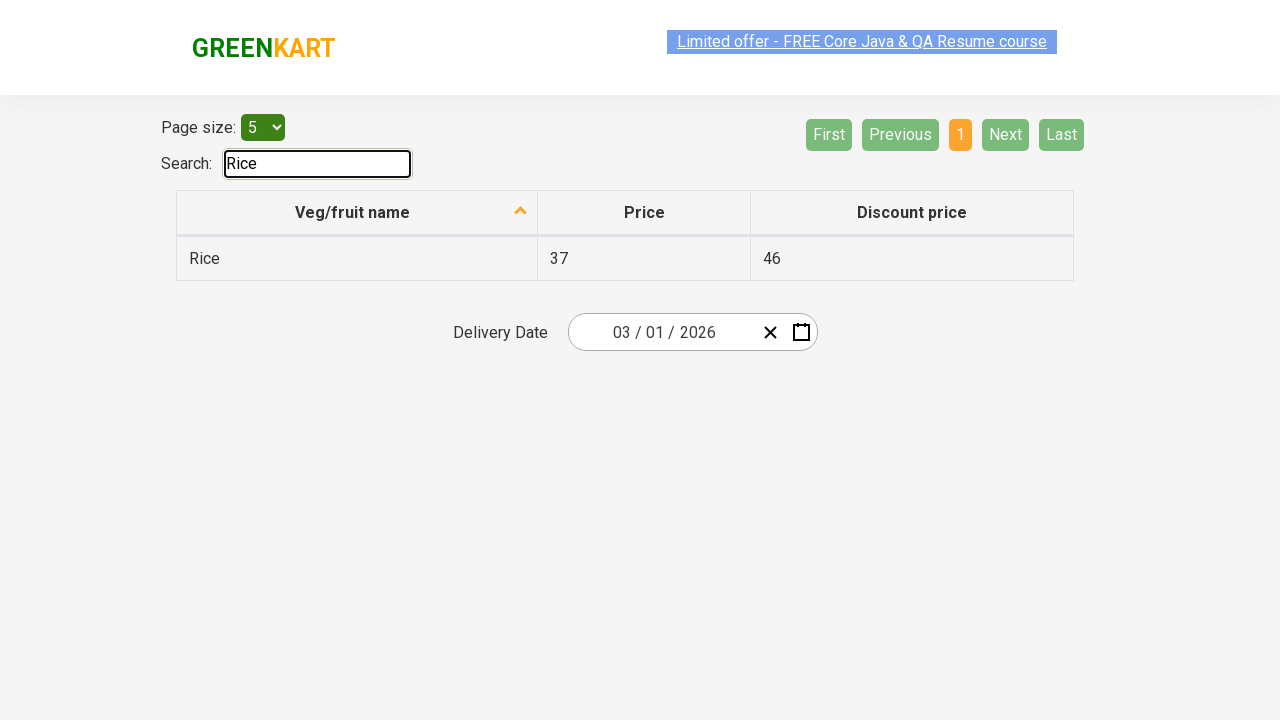

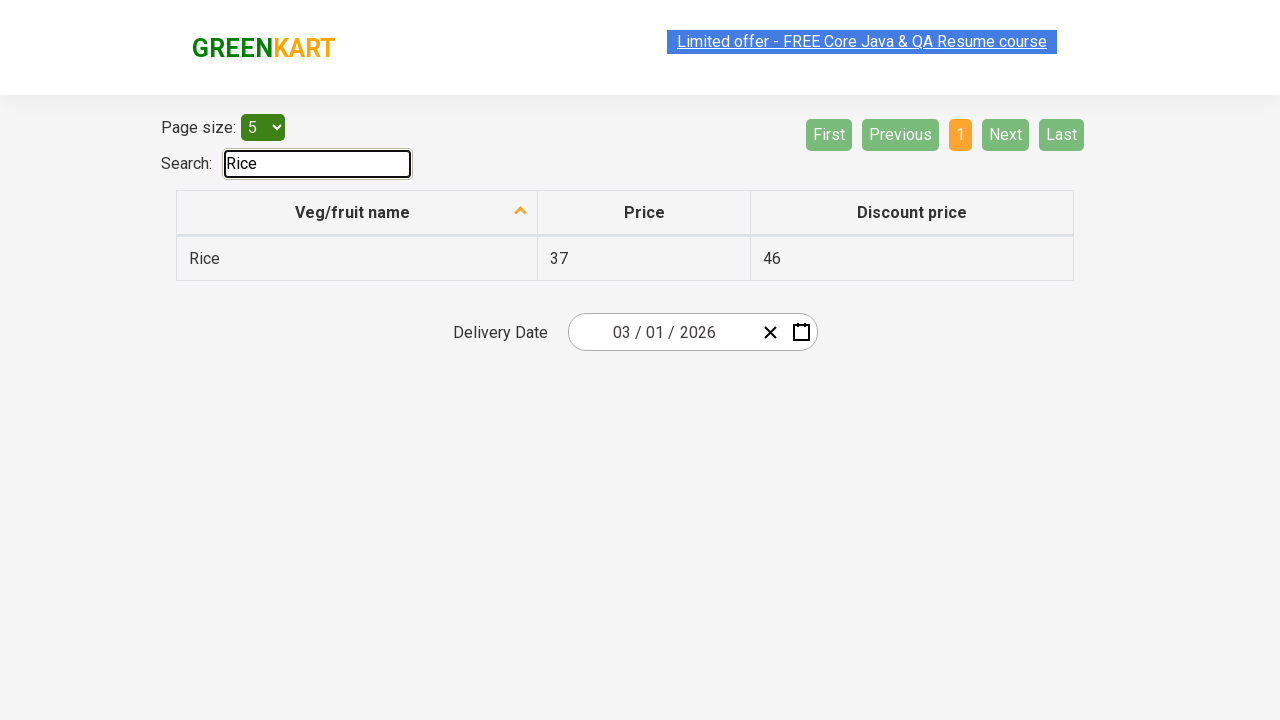